Tests the "destination of the week" link on BlazeDemo by clicking it, verifying the page navigation, and then navigating back to the home page

Starting URL: https://blazedemo.com/index.php

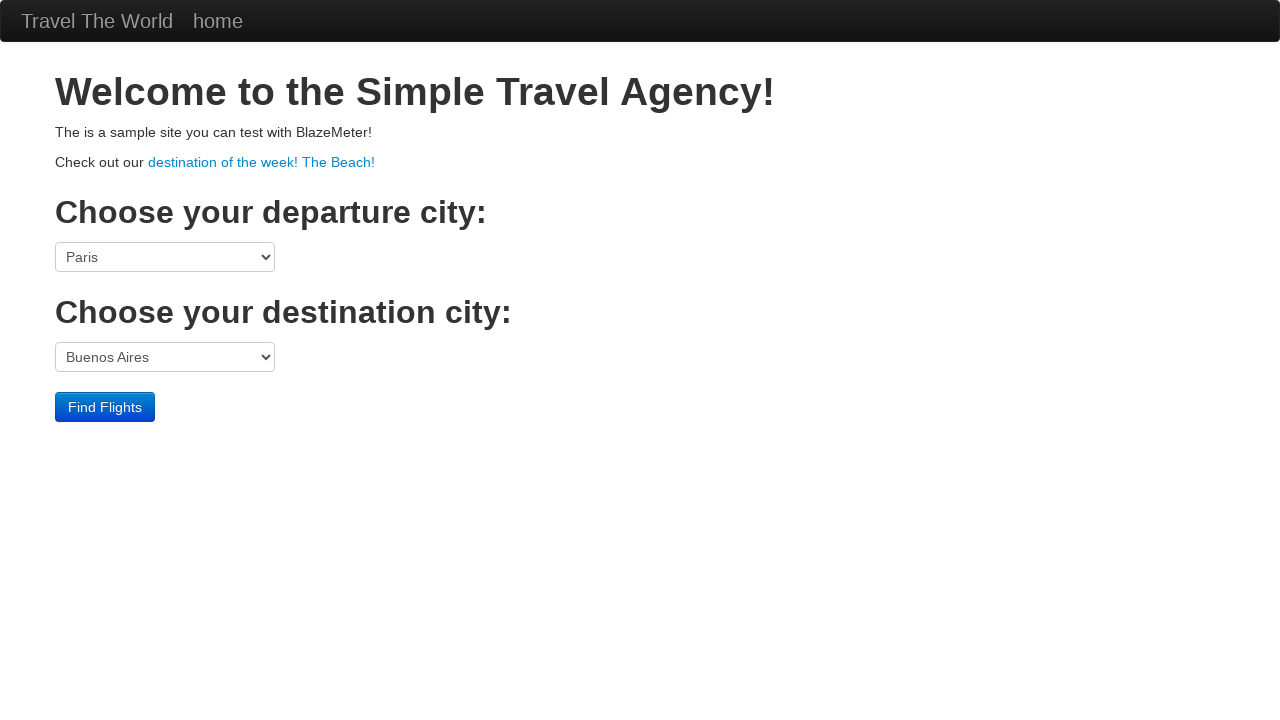

Clicked the 'destination of the week! The Beach!' link at (262, 162) on xpath=//a[contains(text(), 'destination of the week! The Beach!')]
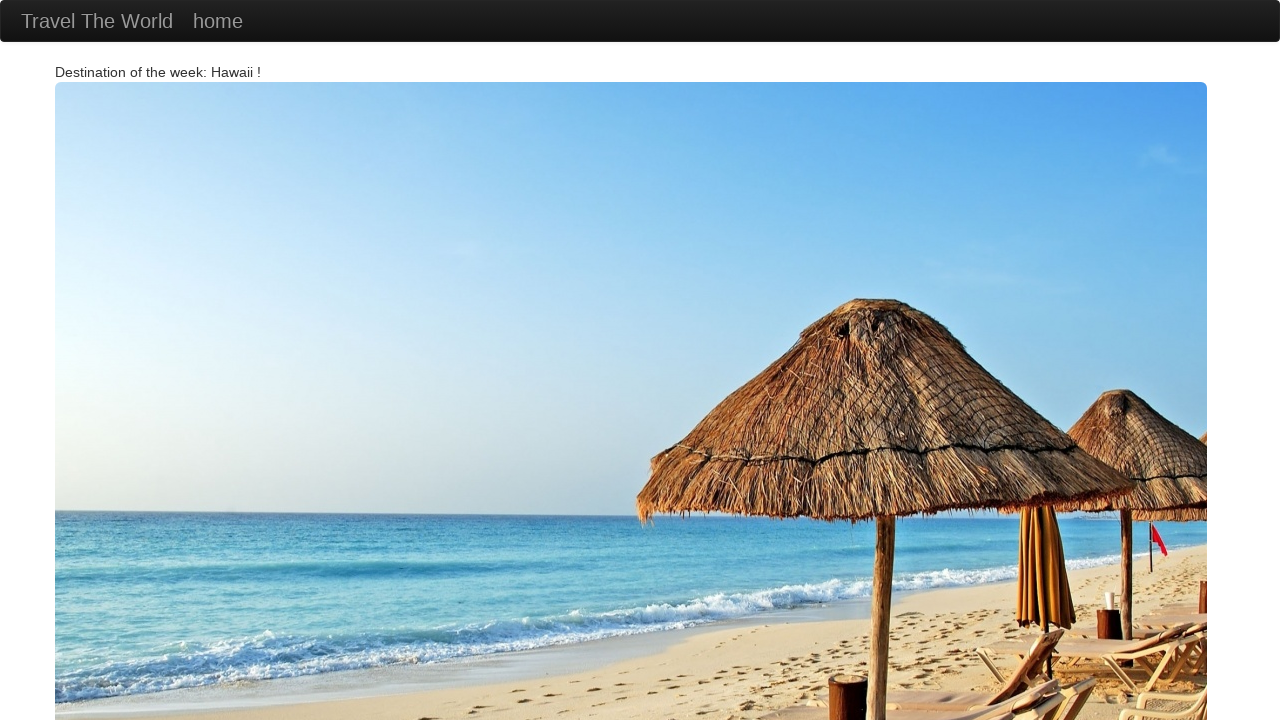

Vacation page loaded (networkidle)
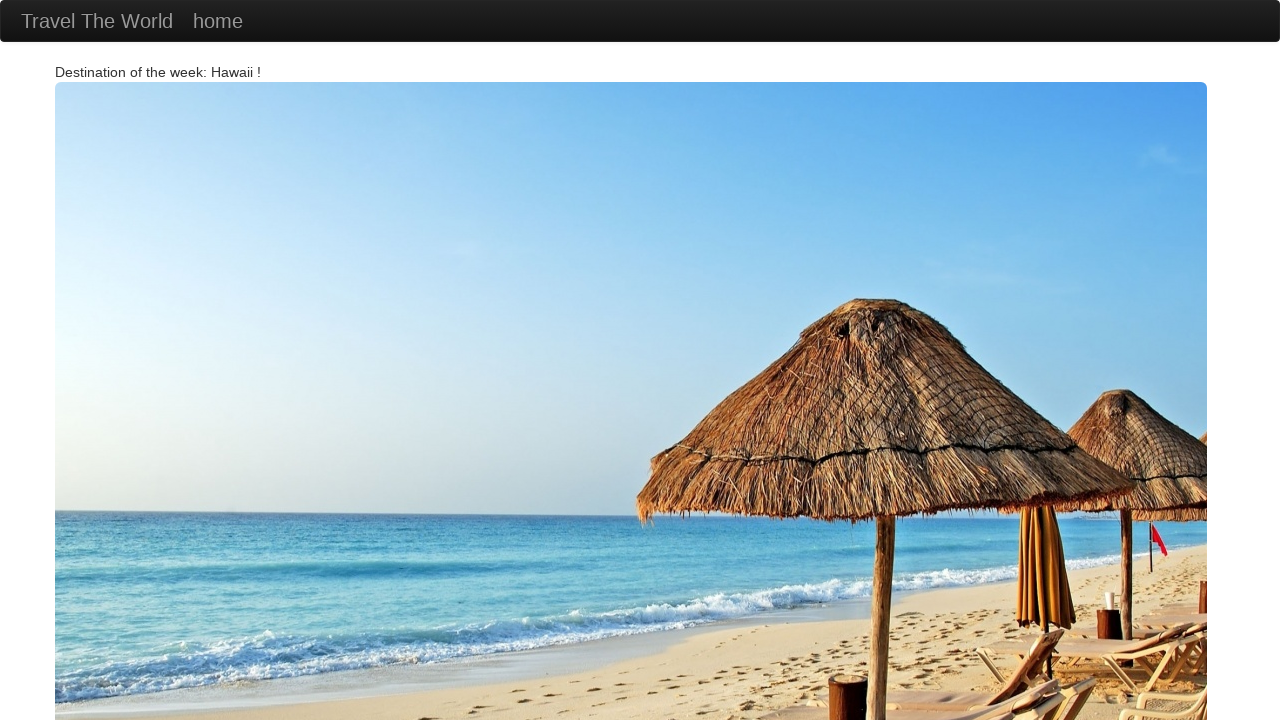

Verified page title contains 'BlazeDemo - vacation'
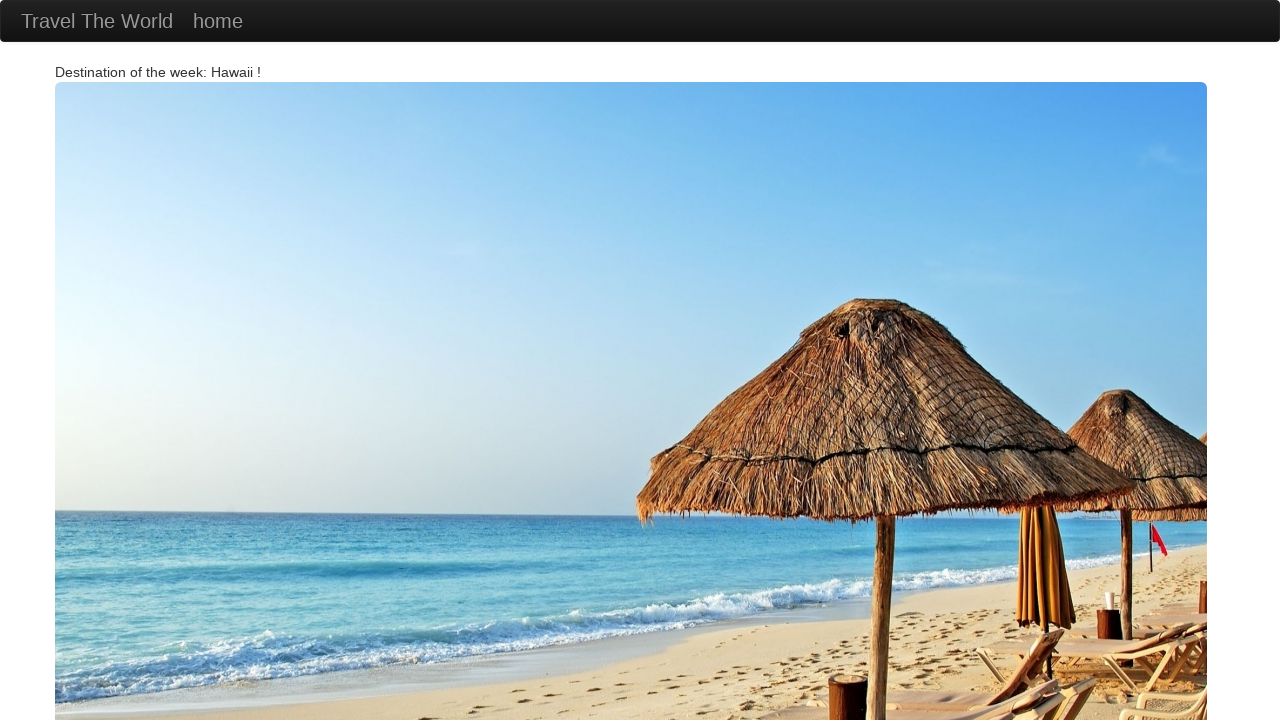

Navigated back to home page
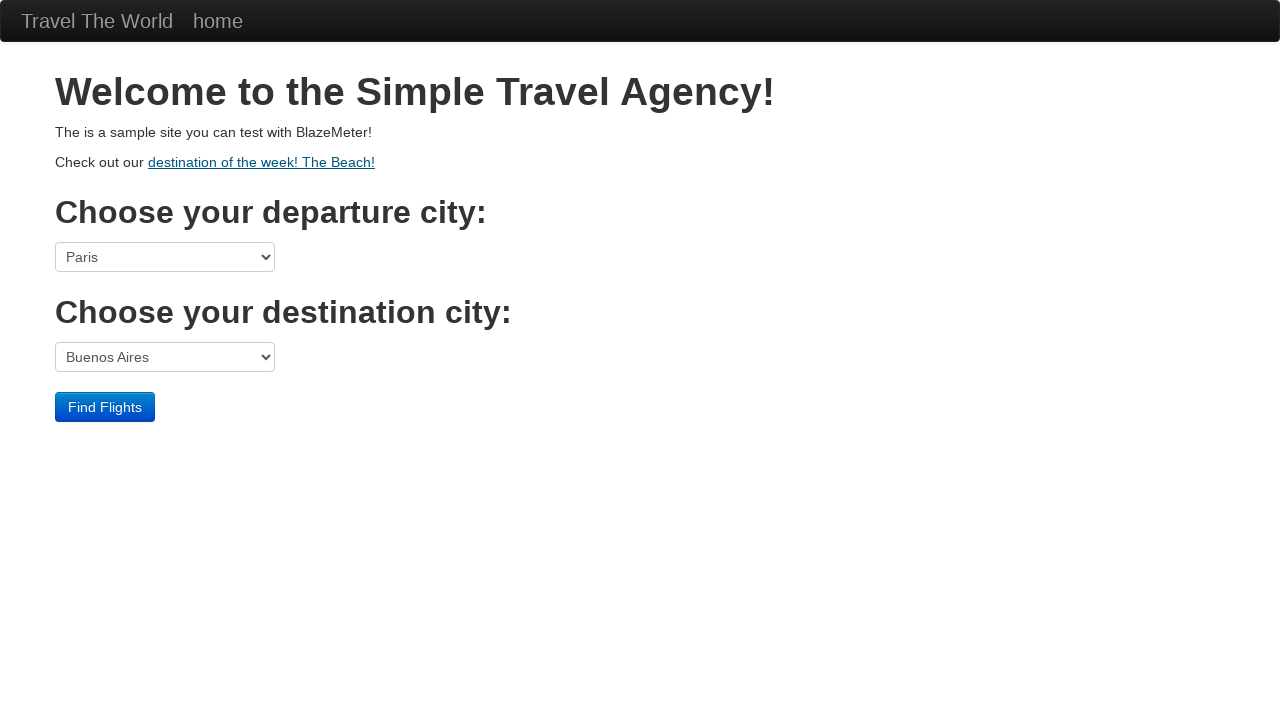

Home page loaded (networkidle)
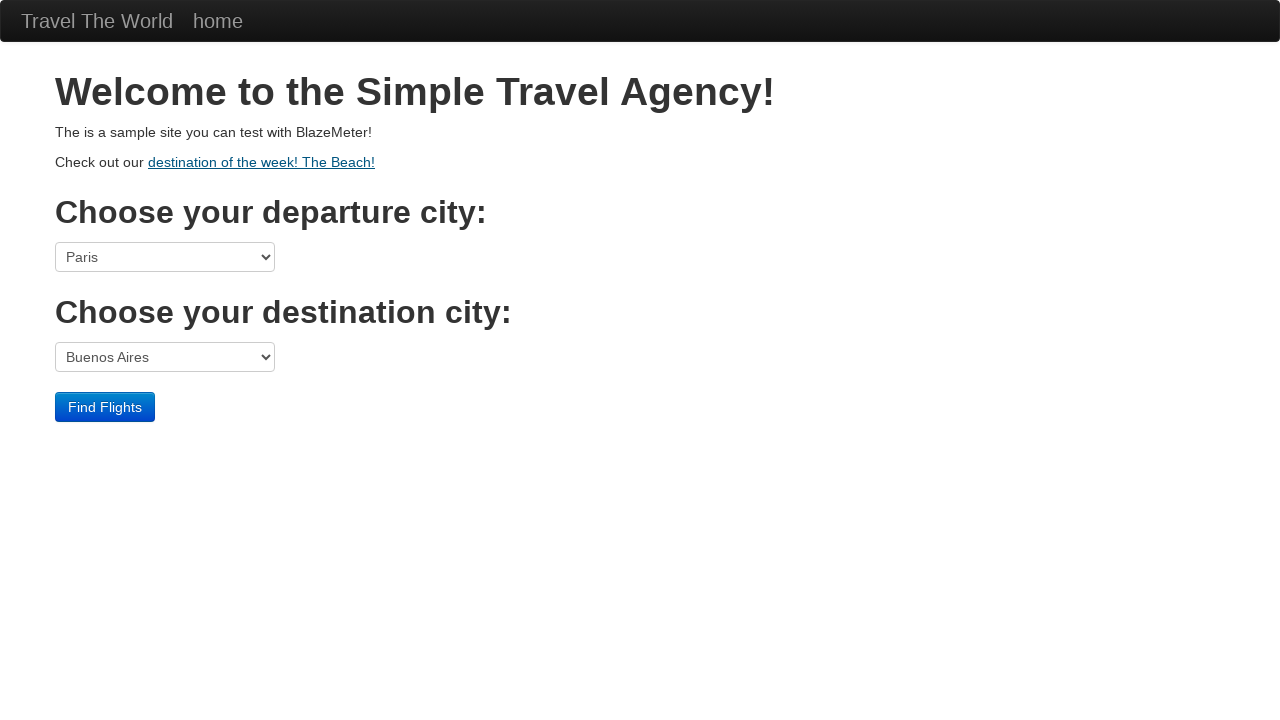

Verified page title contains 'BlazeDemo'
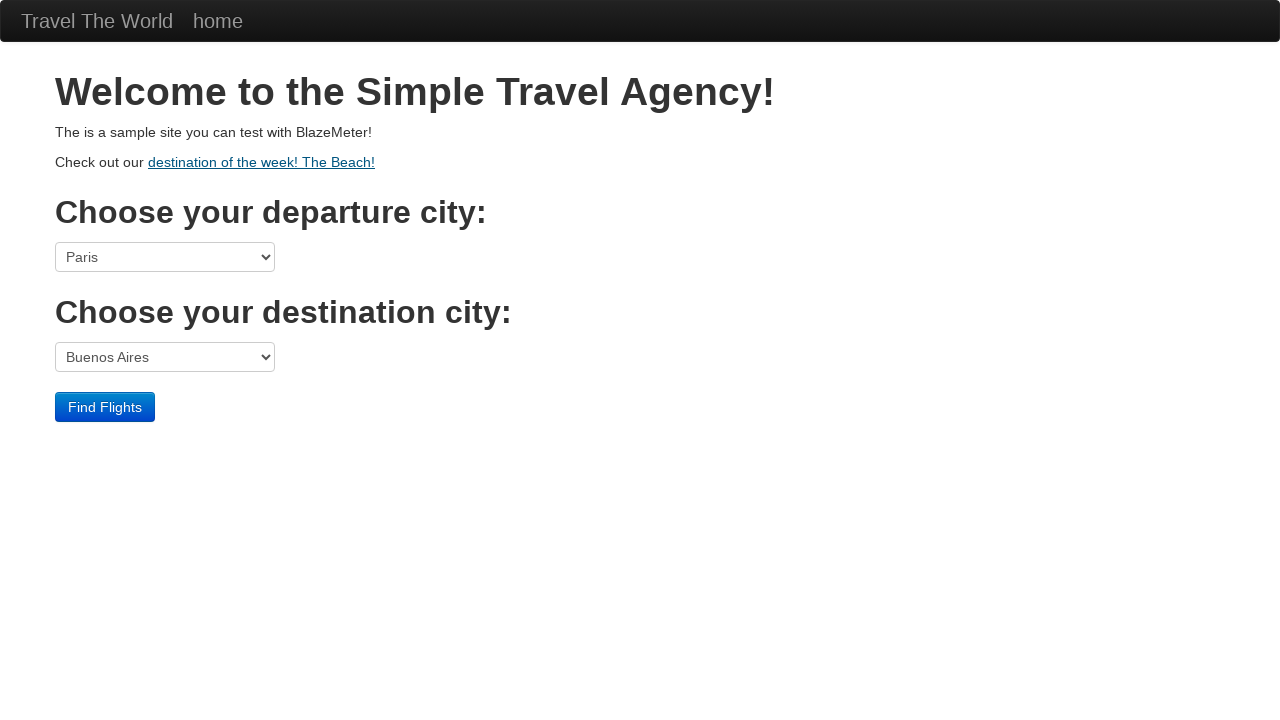

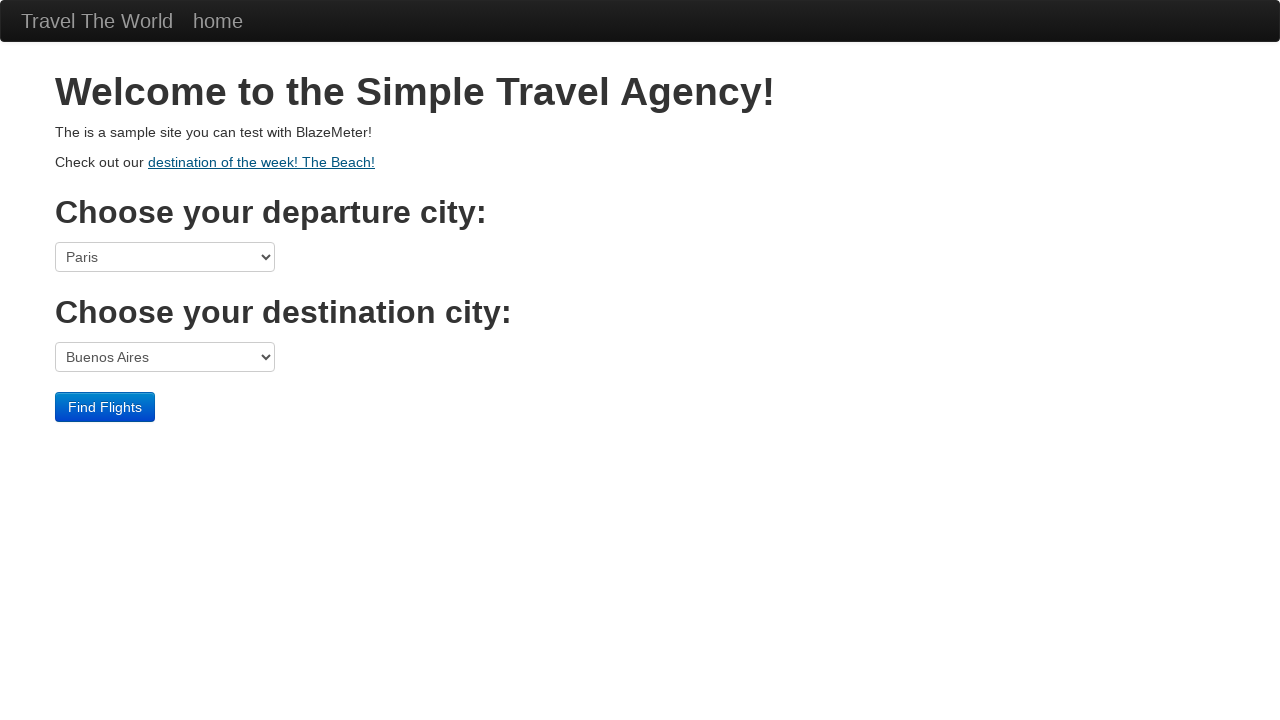